Tests a form submission on DemoQA by filling in username and email fields, then clicking submit button

Starting URL: https://demoqa.com/text-box

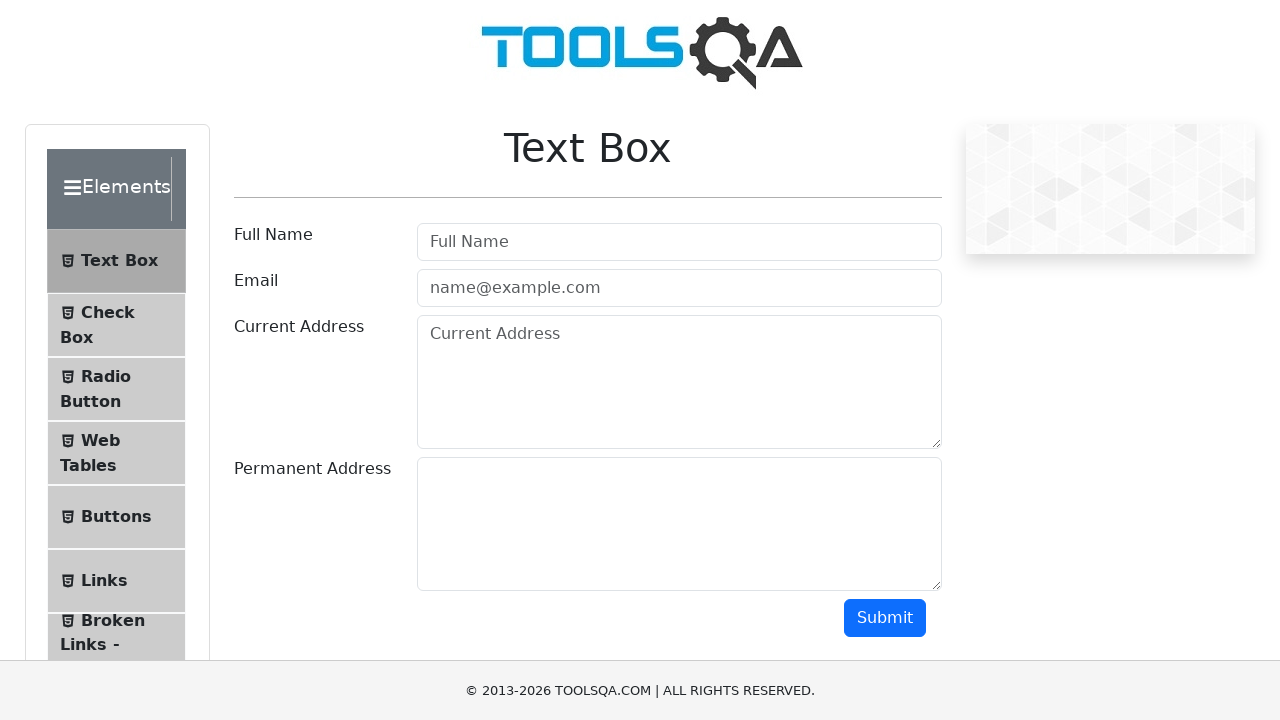

Filled username field with 'vijay' on //input[@id='userName']
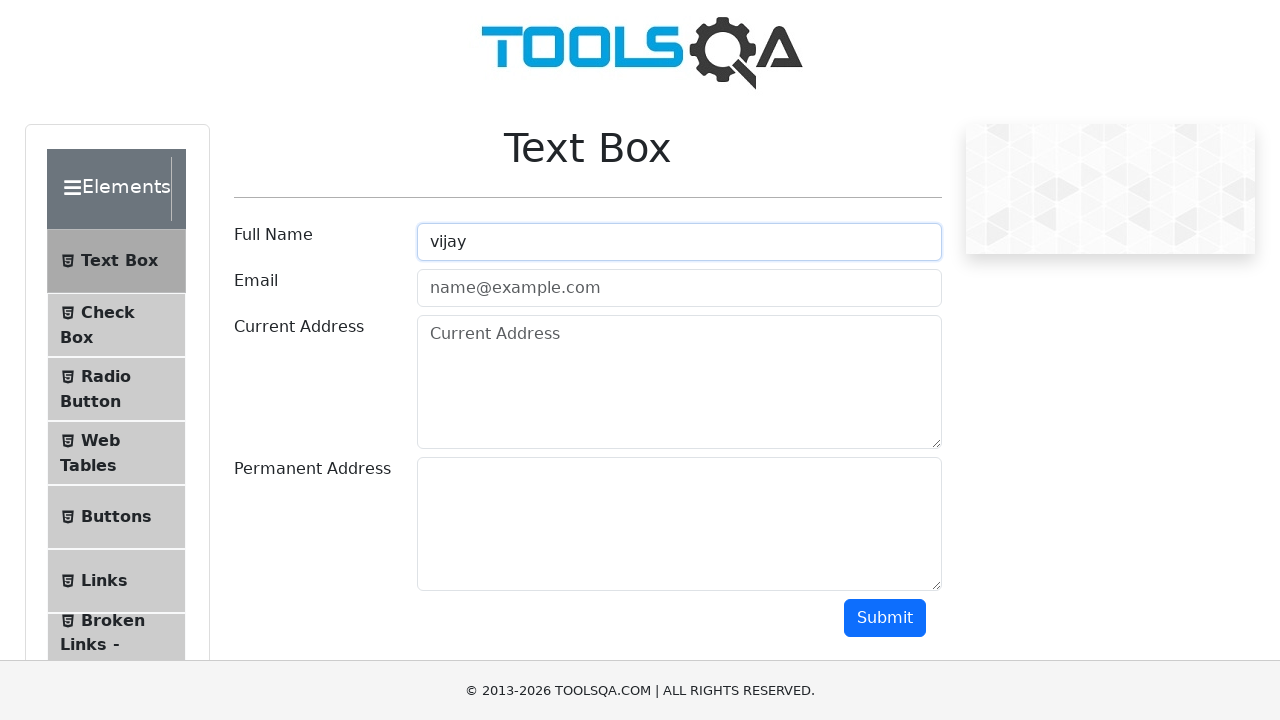

Filled email field with 'vj@gmail.com' on //input[@id='userEmail']
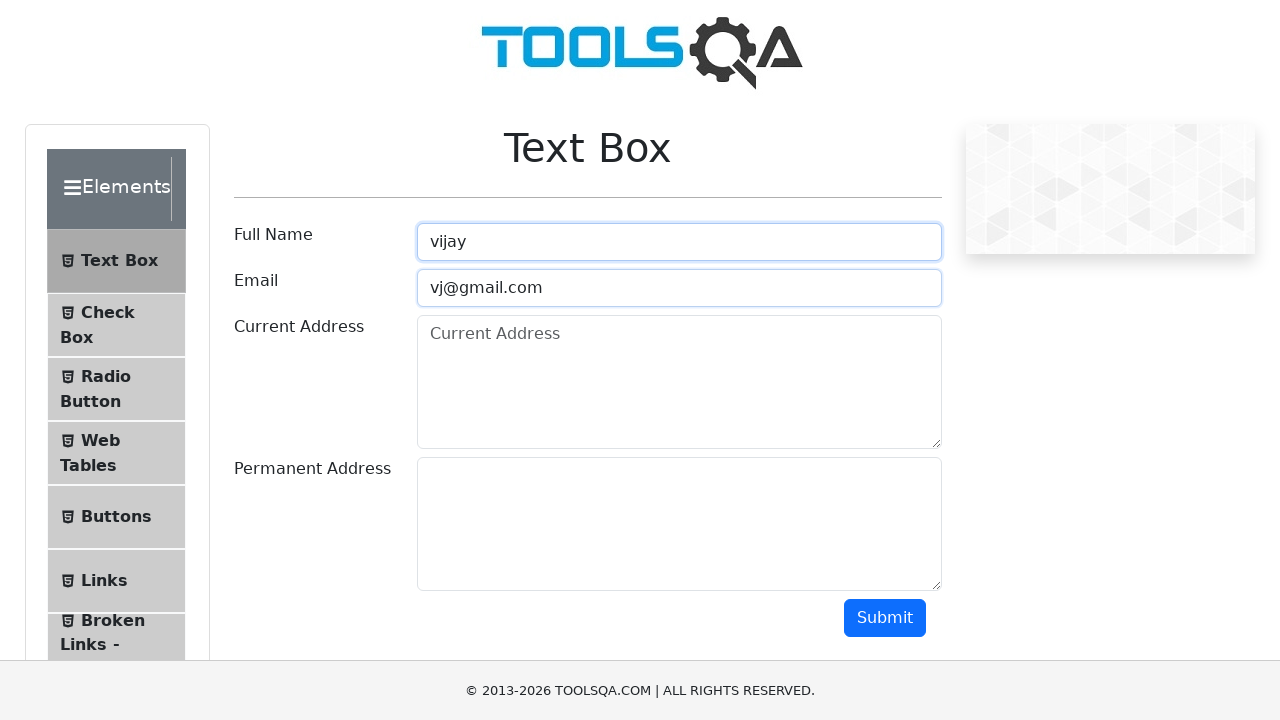

Clicked submit button to submit form at (885, 618) on xpath=//button[@id='submit']
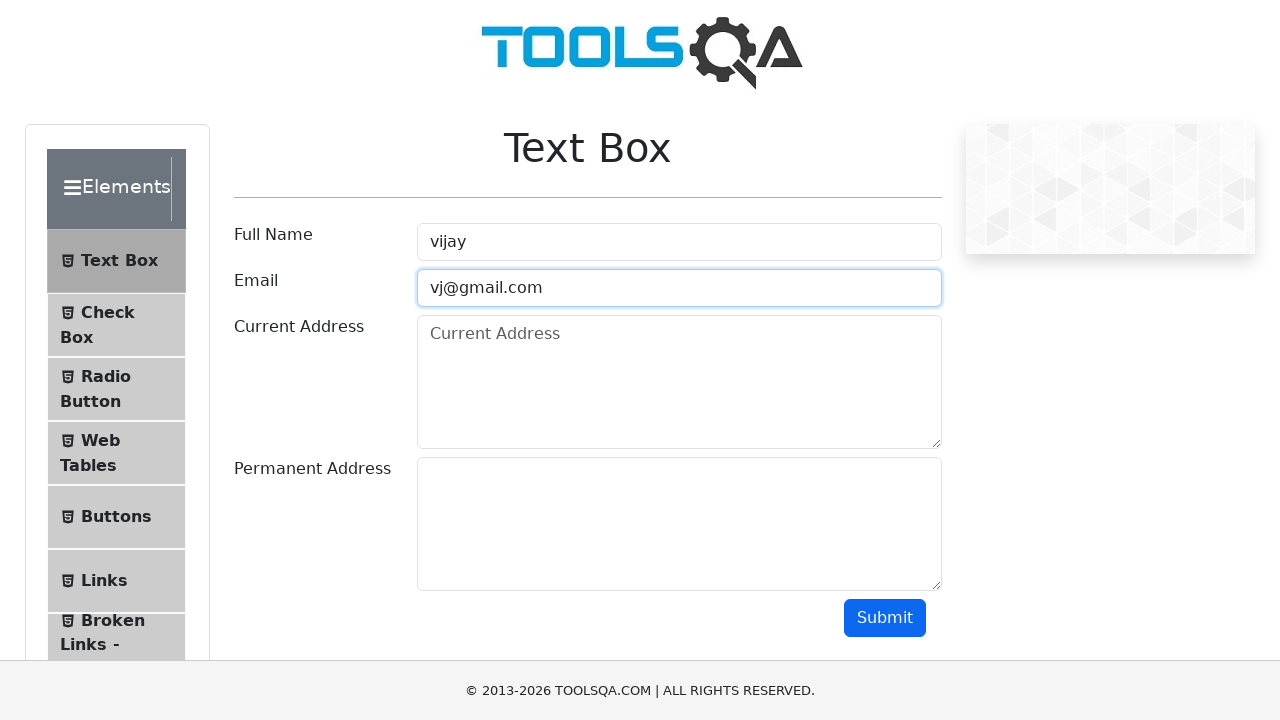

Retrieved username field value for verification
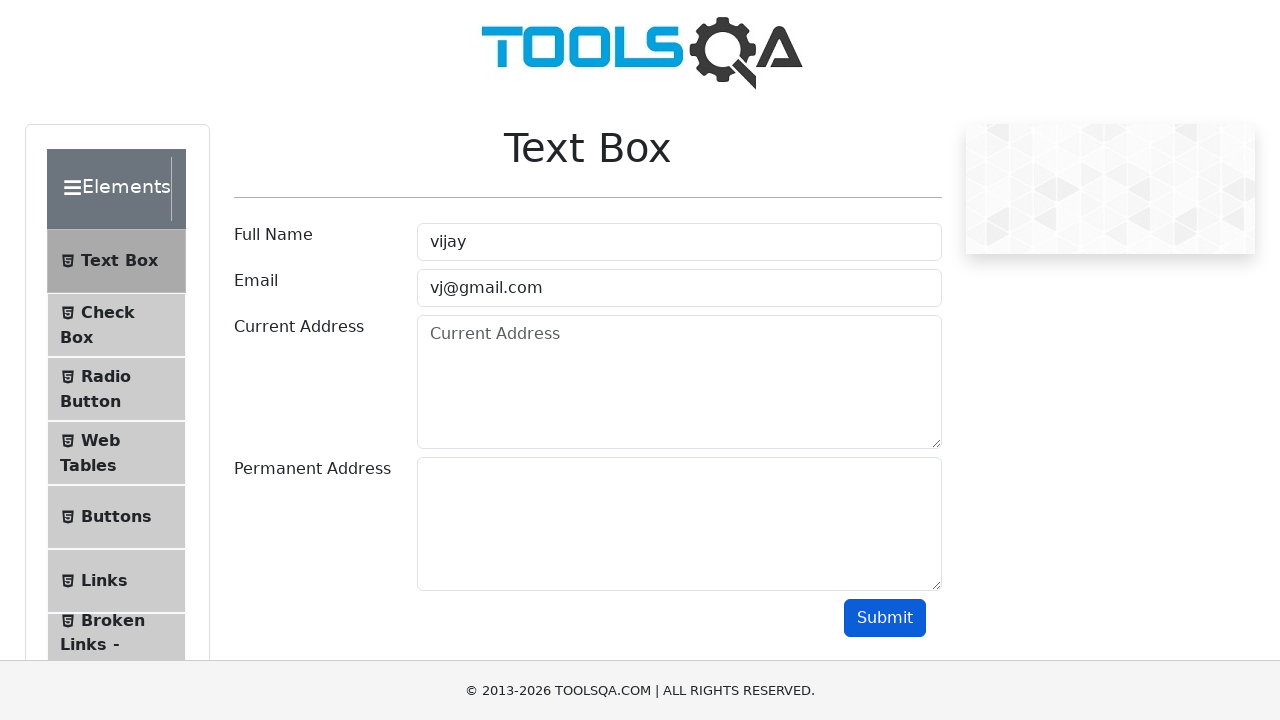

Retrieved email field value for verification
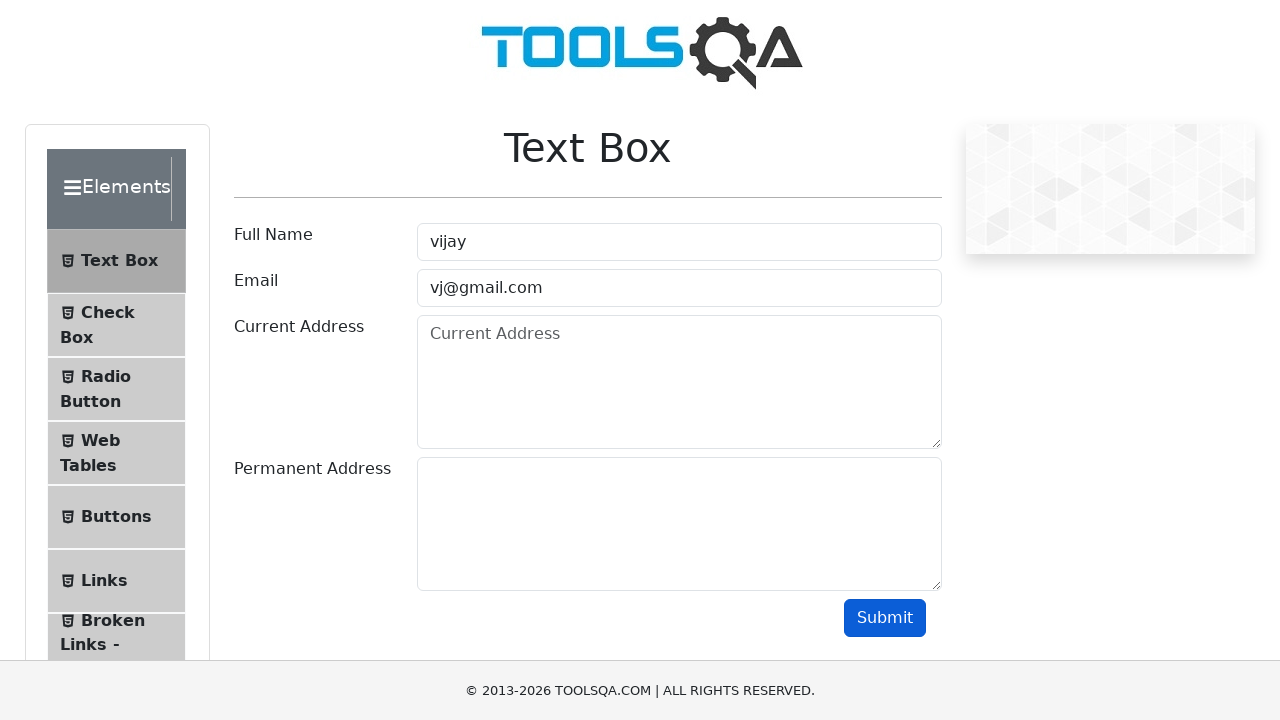

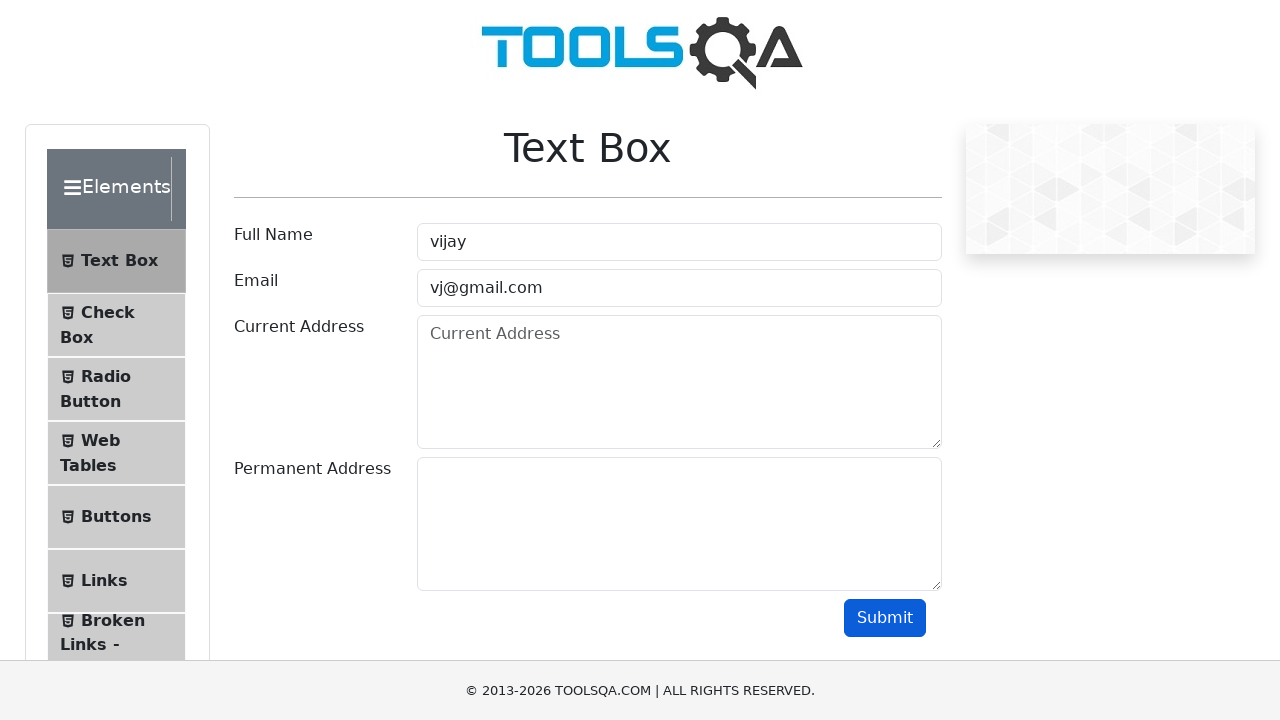